Tests a text box form by filling in user name, email, current address, and permanent address fields, then submitting the form

Starting URL: https://demoqa.com/text-box

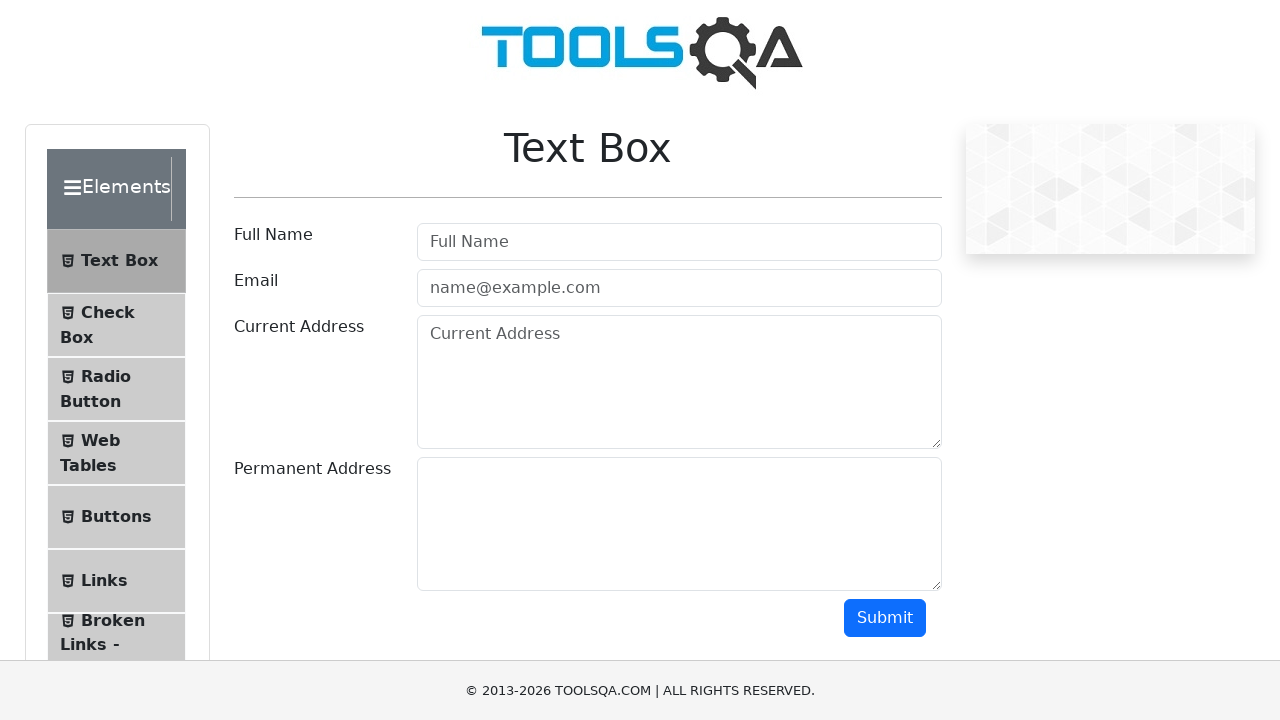

Filled user name field with 'Jairo' on #userName
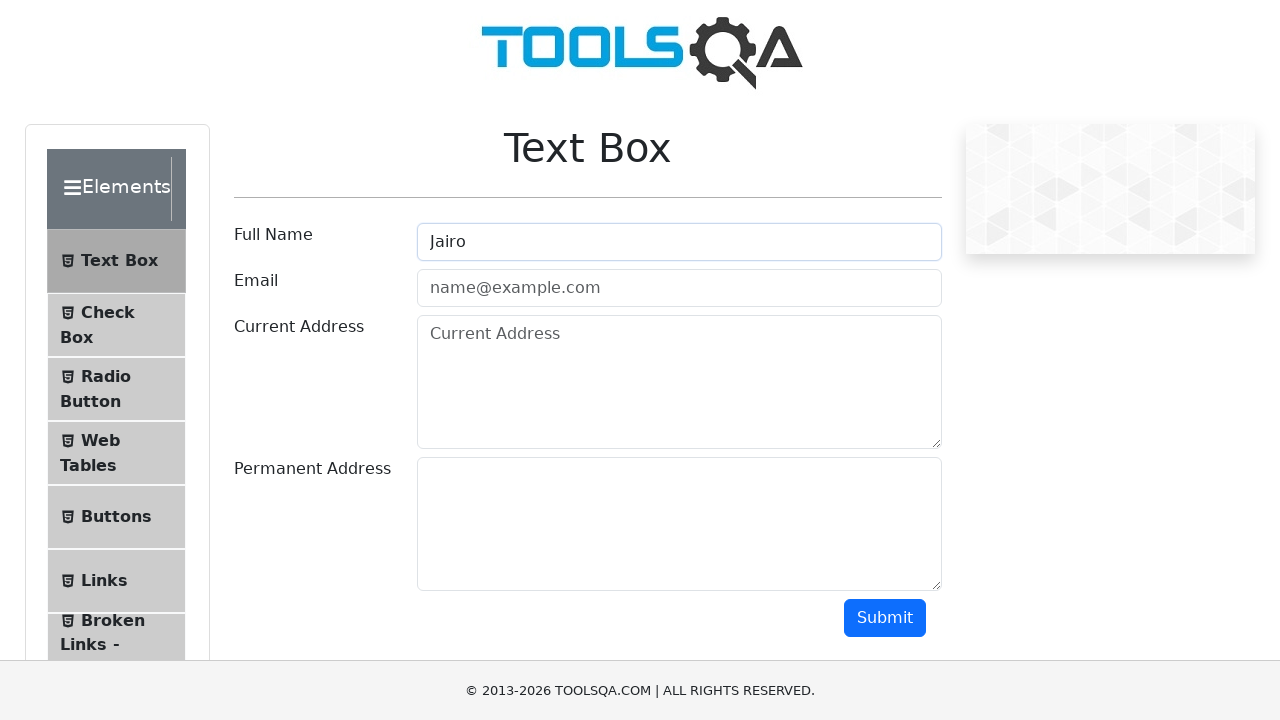

Filled email field with 'Jairo@gmail.com' on #userEmail
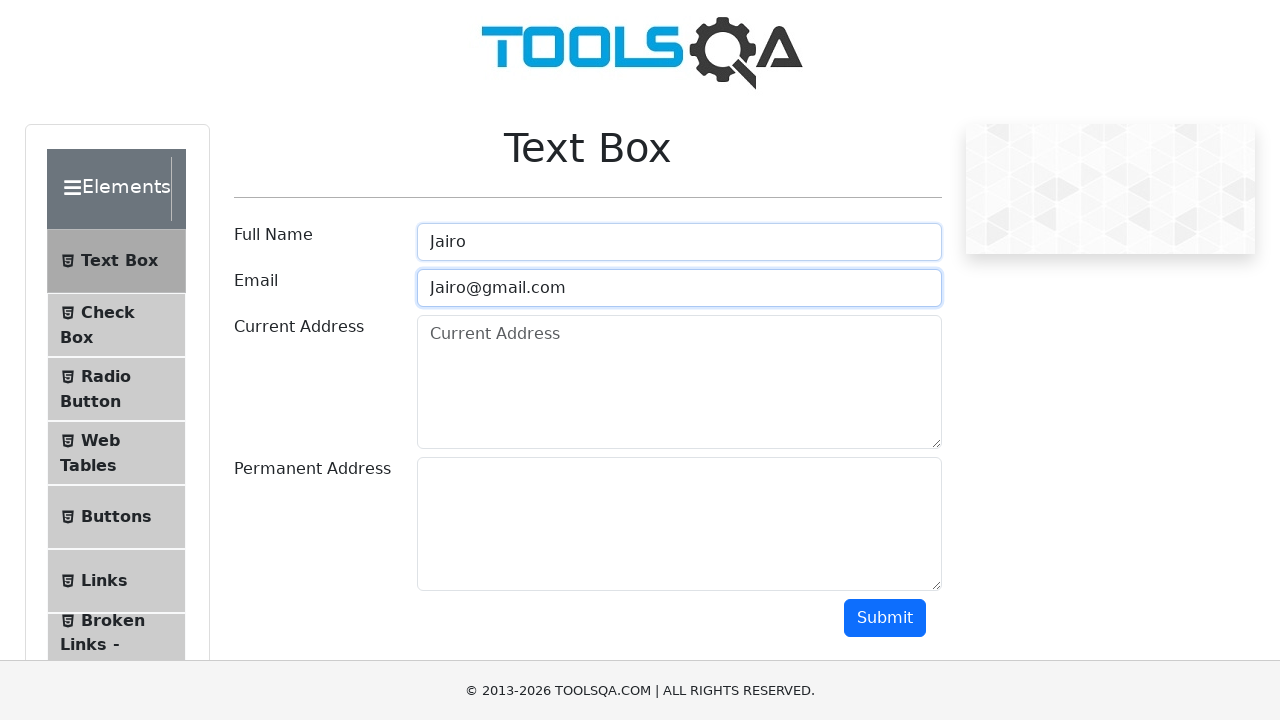

Filled current address field with 'Calle 20' on #currentAddress
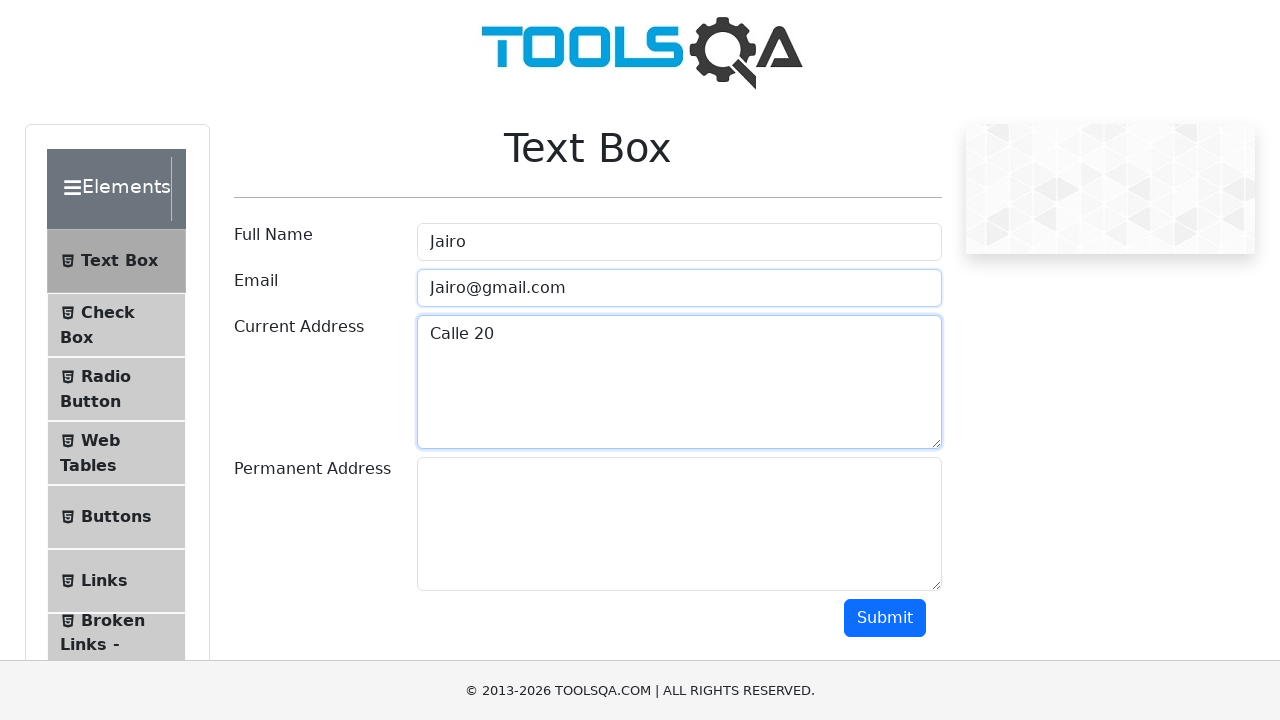

Filled permanent address field with 'Carrera 20# 158-40' on #permanentAddress
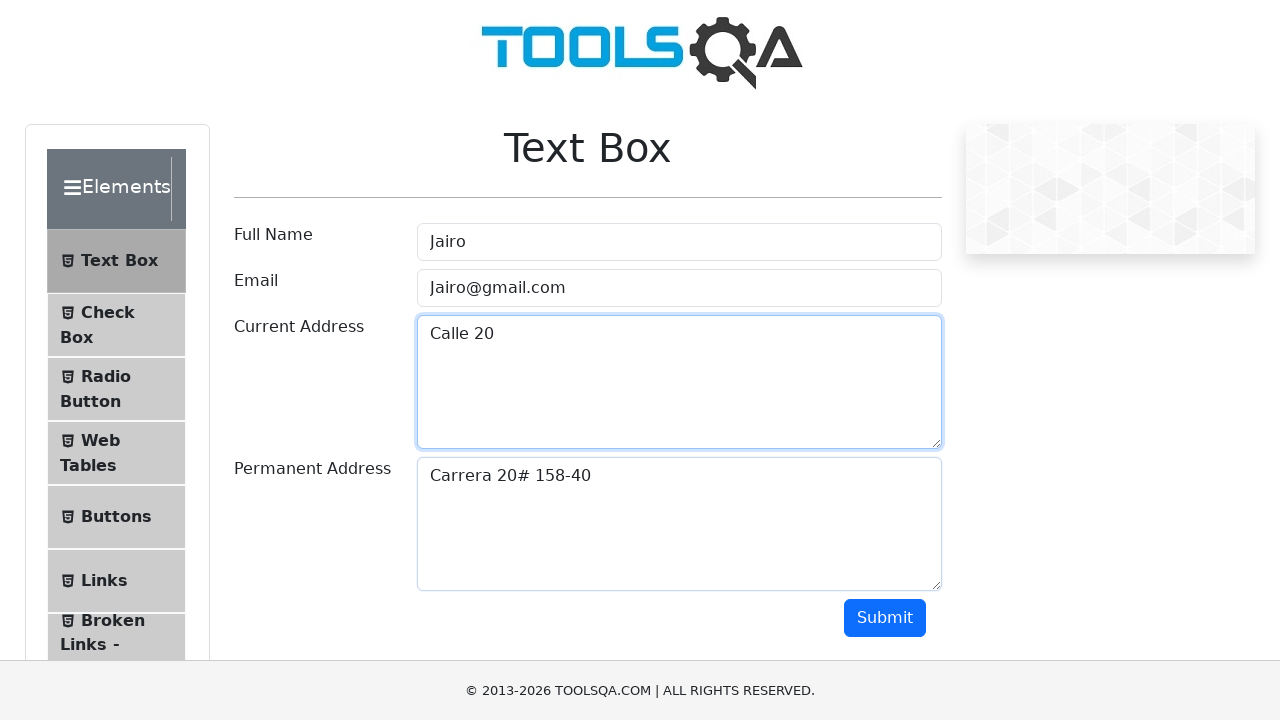

Scrolled down to reveal submit button
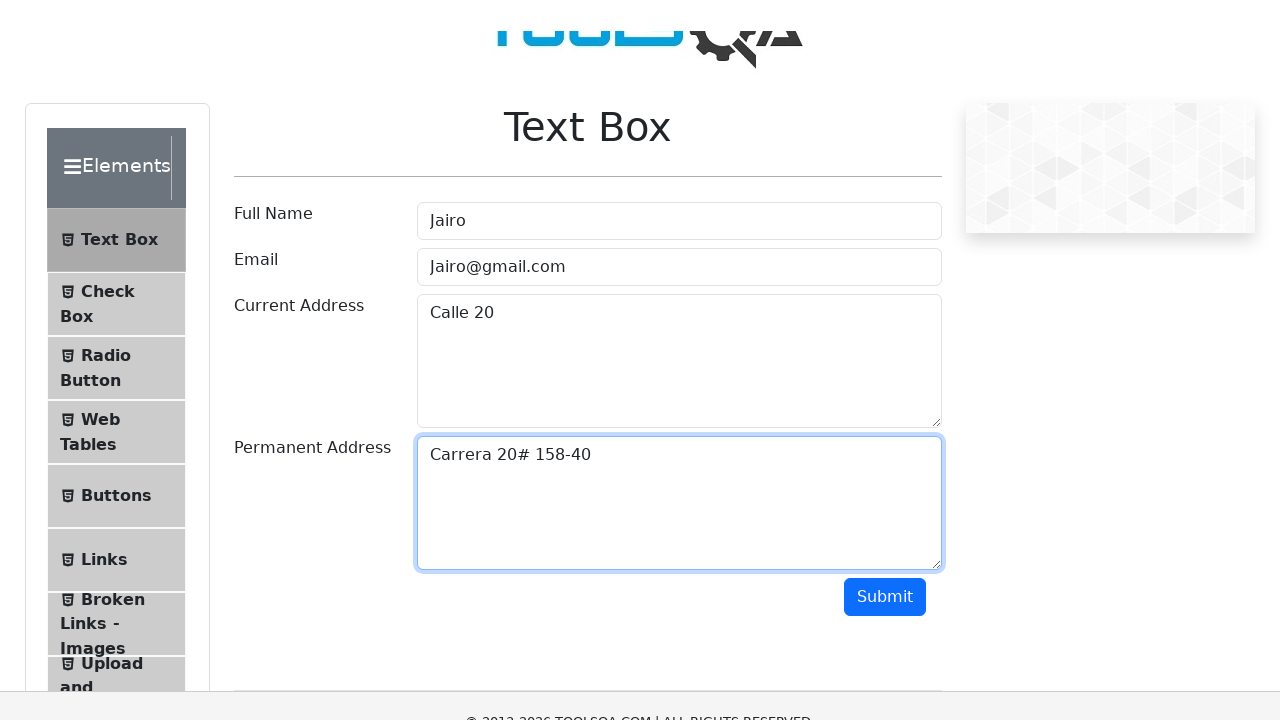

Clicked submit button to submit the form at (885, 318) on #submit
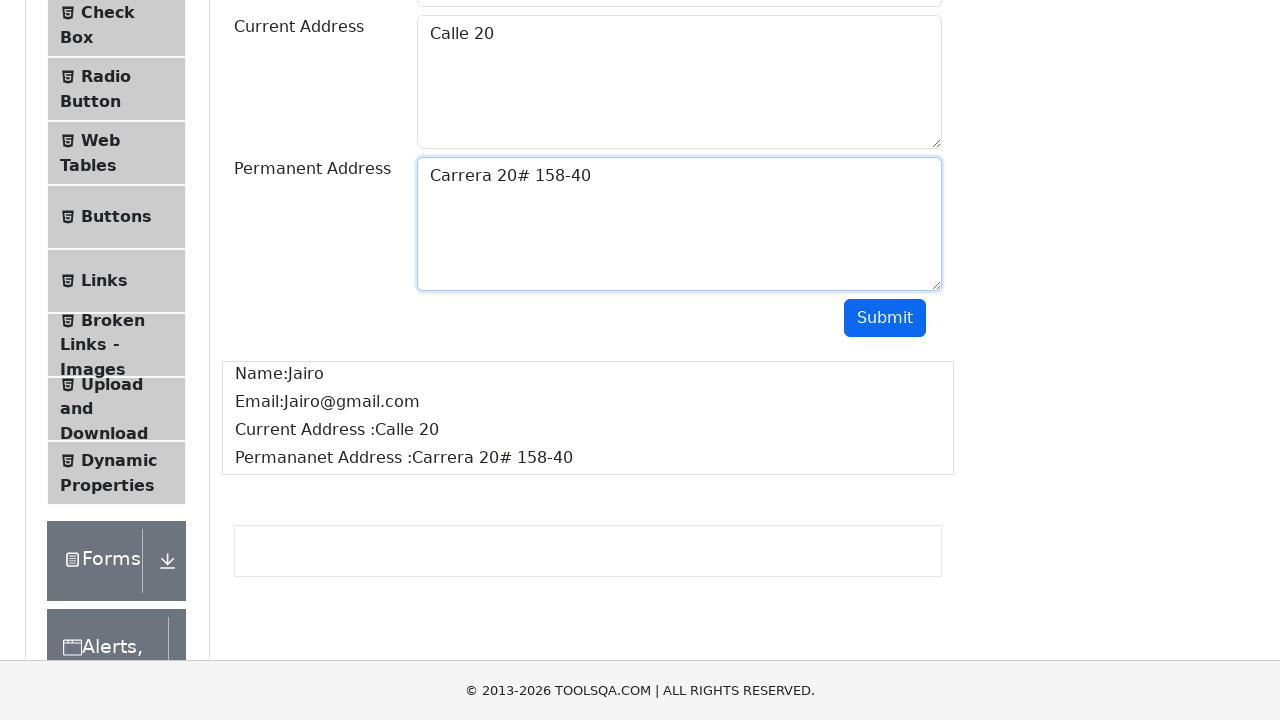

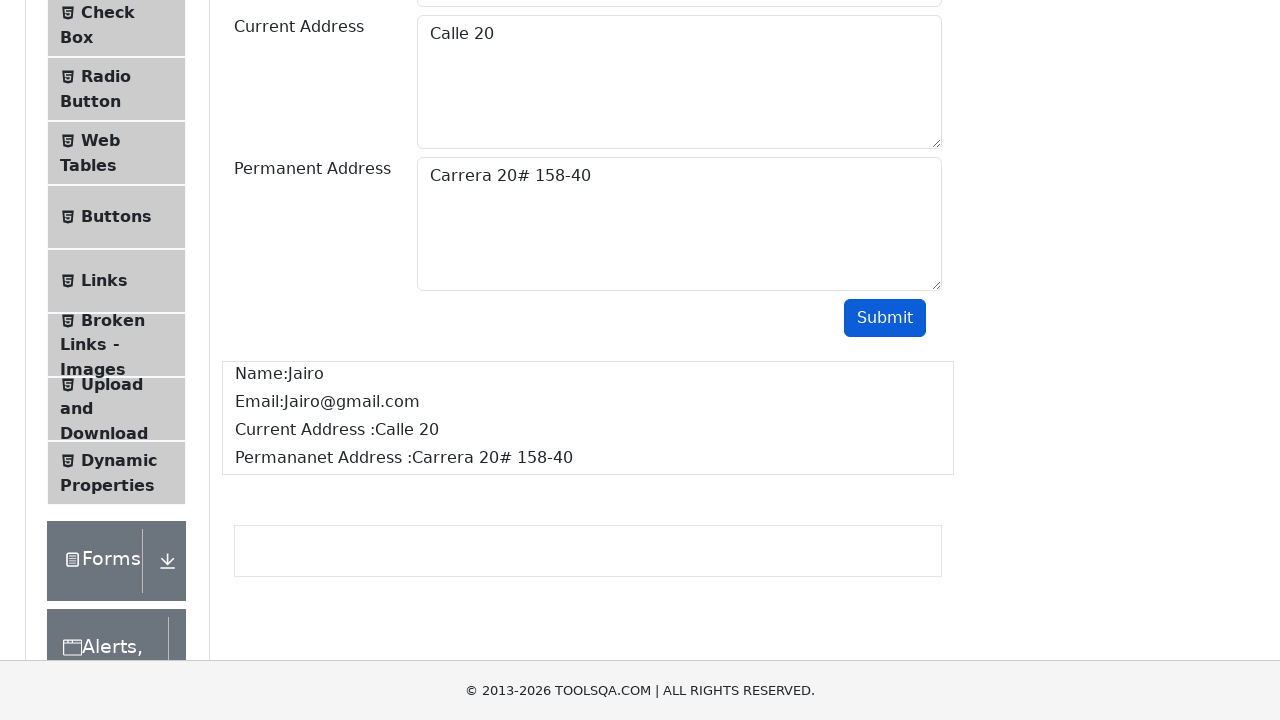